Tests checkbox interactions, radio buttons, autocomplete dropdown selection, and table data verification

Starting URL: https://rahulshettyacademy.com/AutomationPractice/

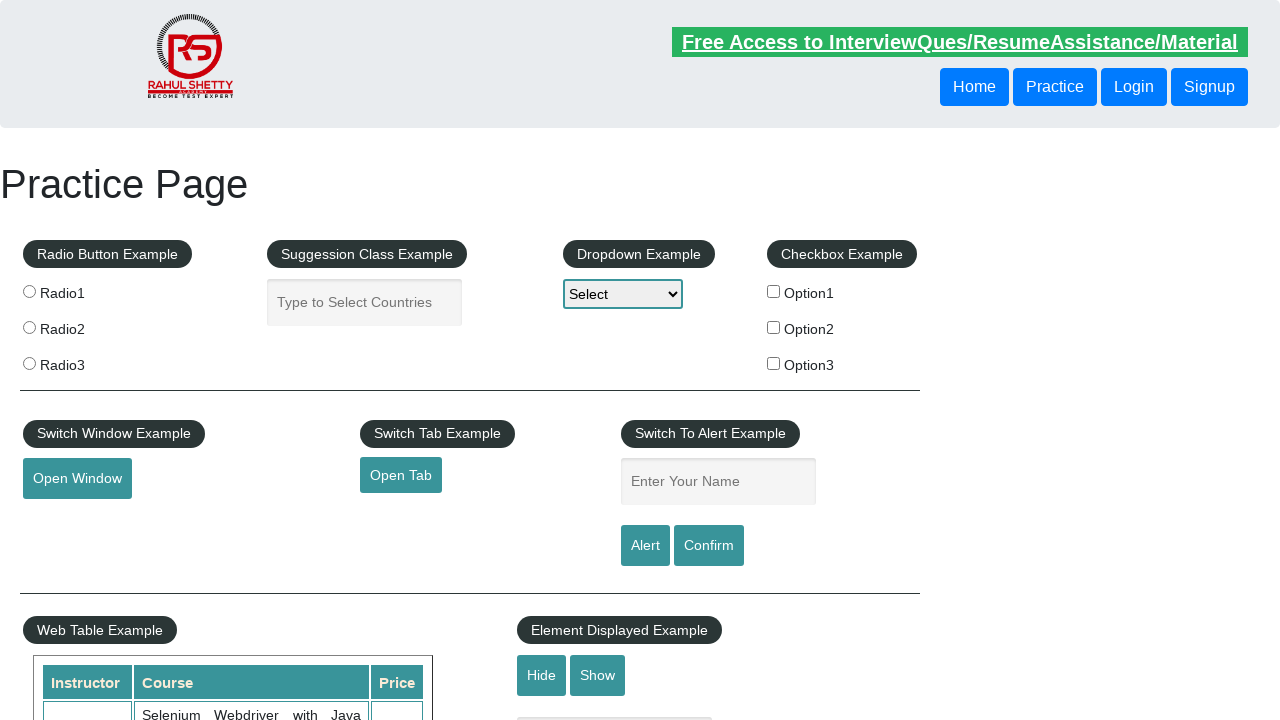

Checked checkbox option 1 at (774, 291) on #checkBoxOption1
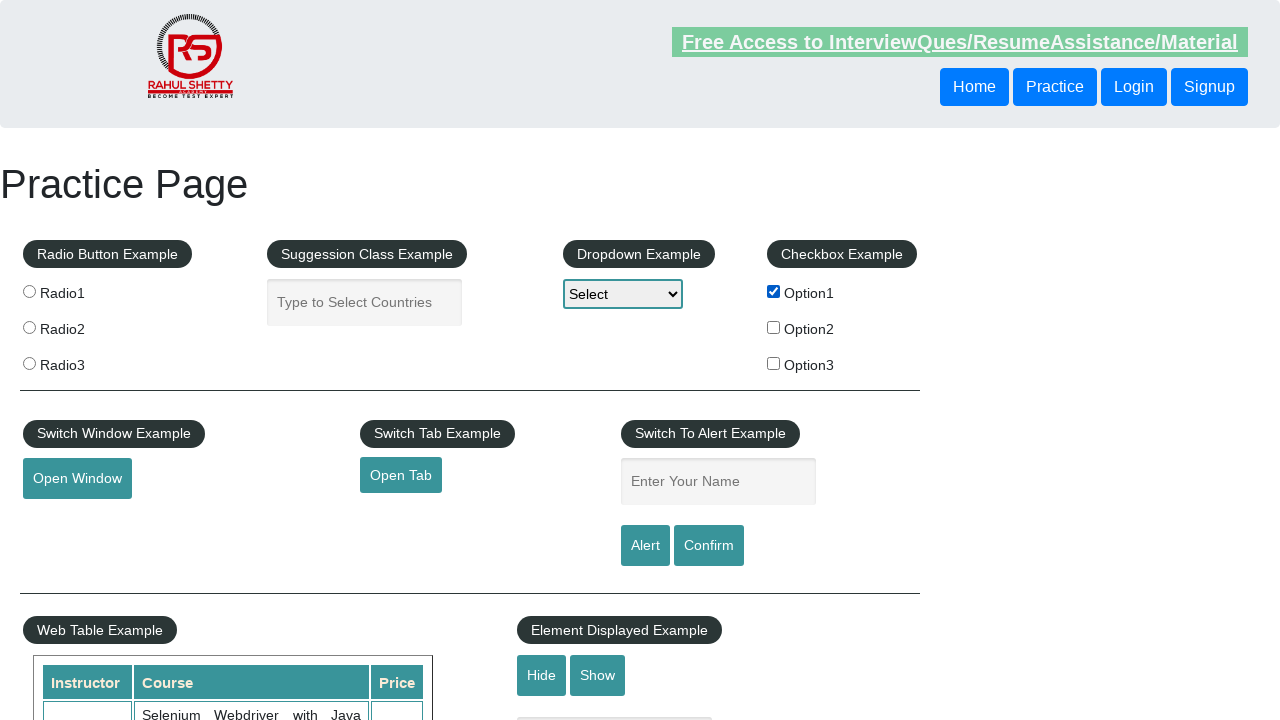

Unchecked checkbox option 1 at (774, 291) on #checkBoxOption1
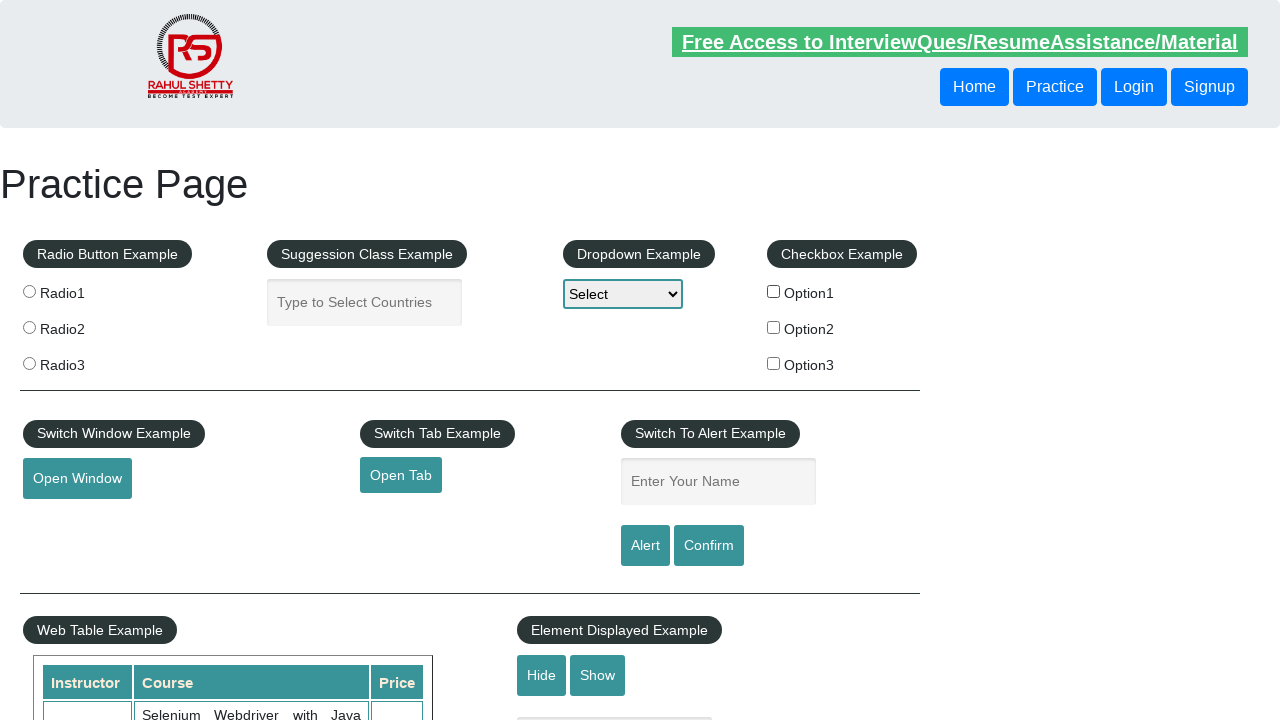

Checked checkbox option 3 at (774, 363) on #checkBoxOption3
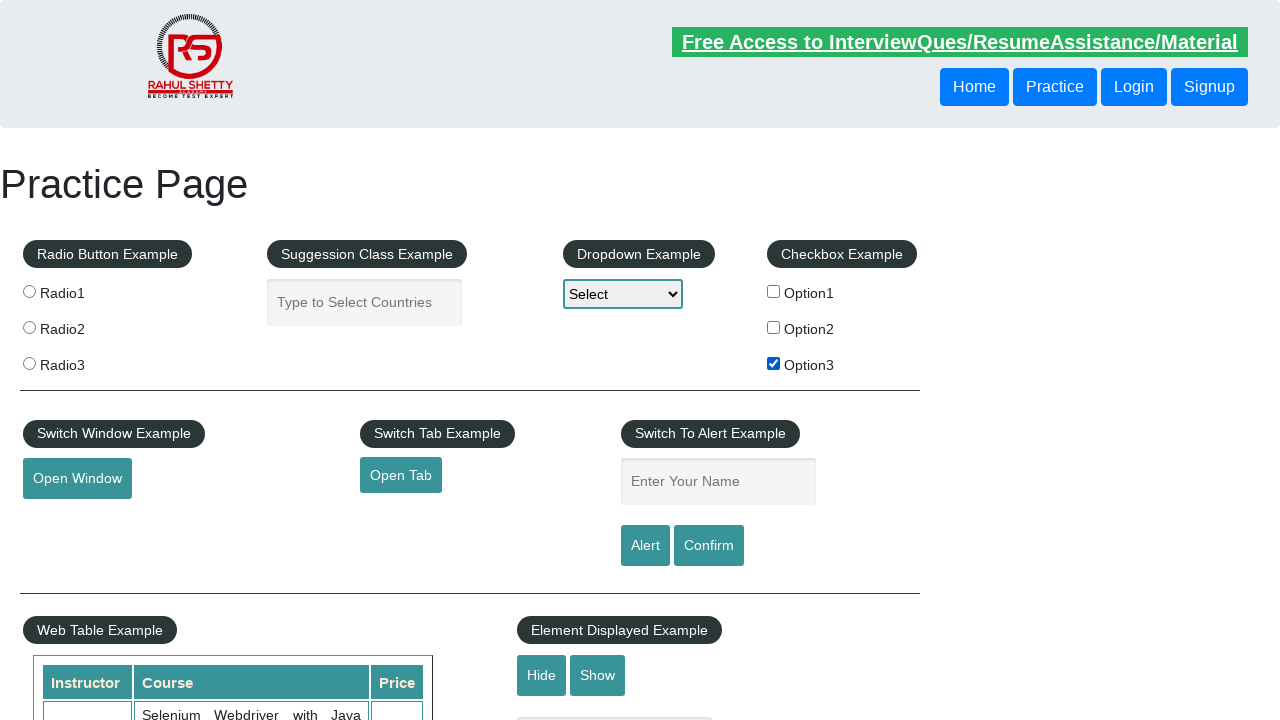

Checked checkbox with value 'option1' at (774, 291) on input[value='option1']
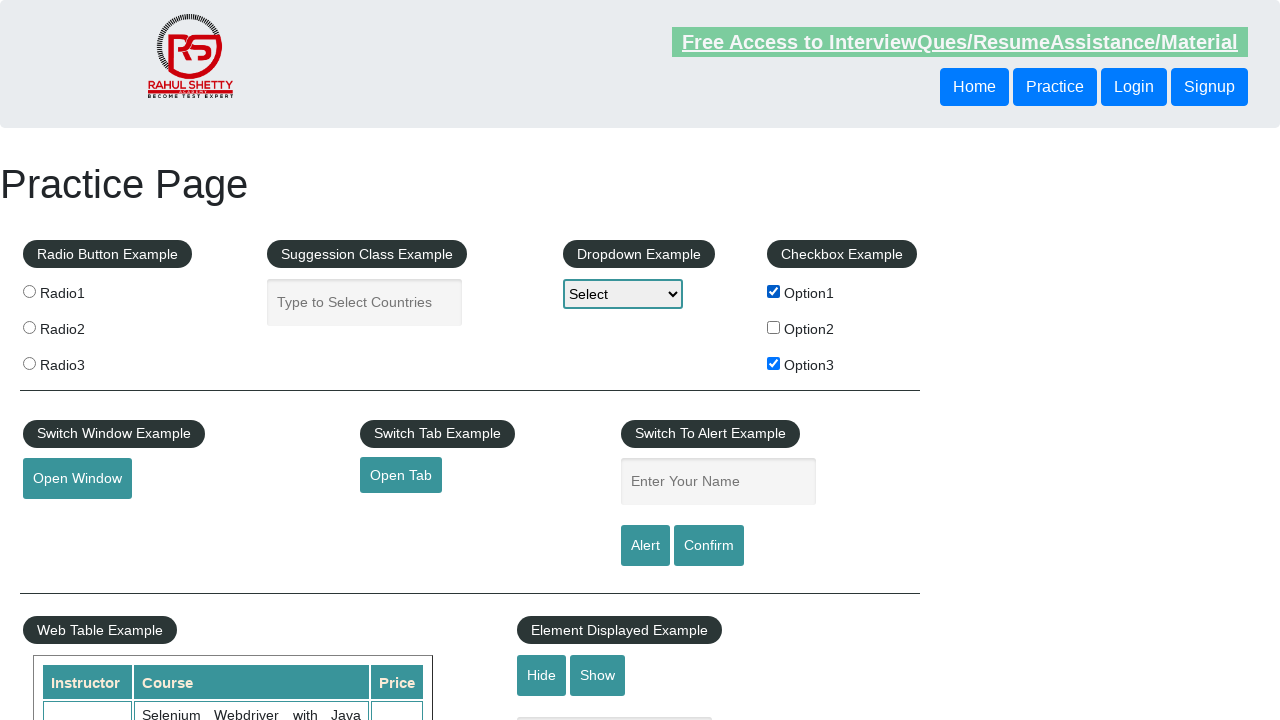

Checked checkbox with value 'option2' at (774, 327) on input[value='option2']
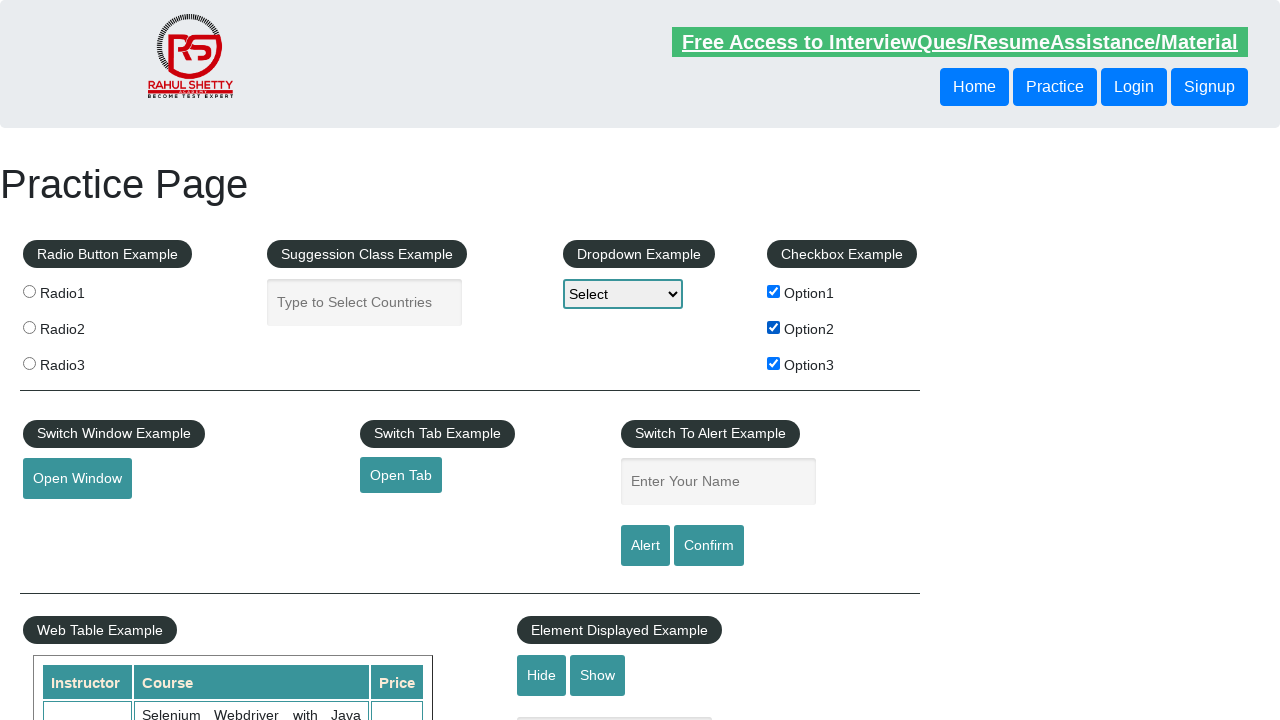

Selected radio button with value 'radio2' at (29, 327) on input[value='radio2']
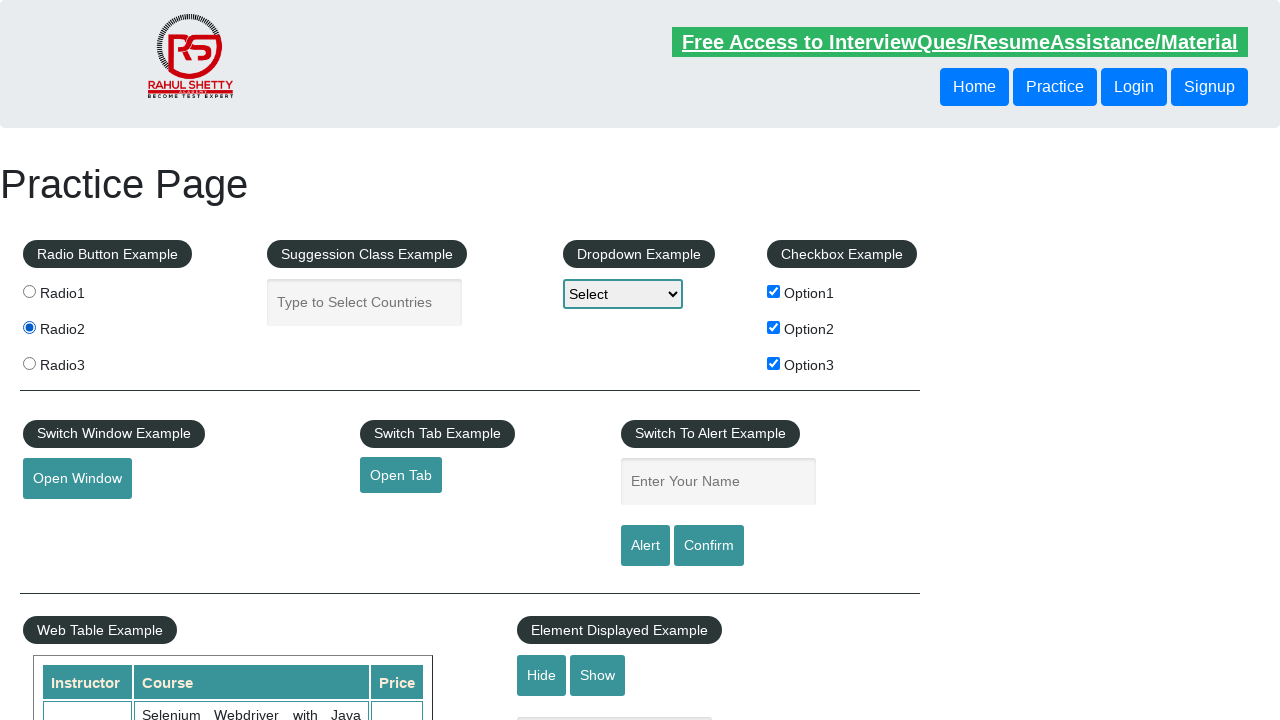

Filled autocomplete field with 'mo' on #autocomplete
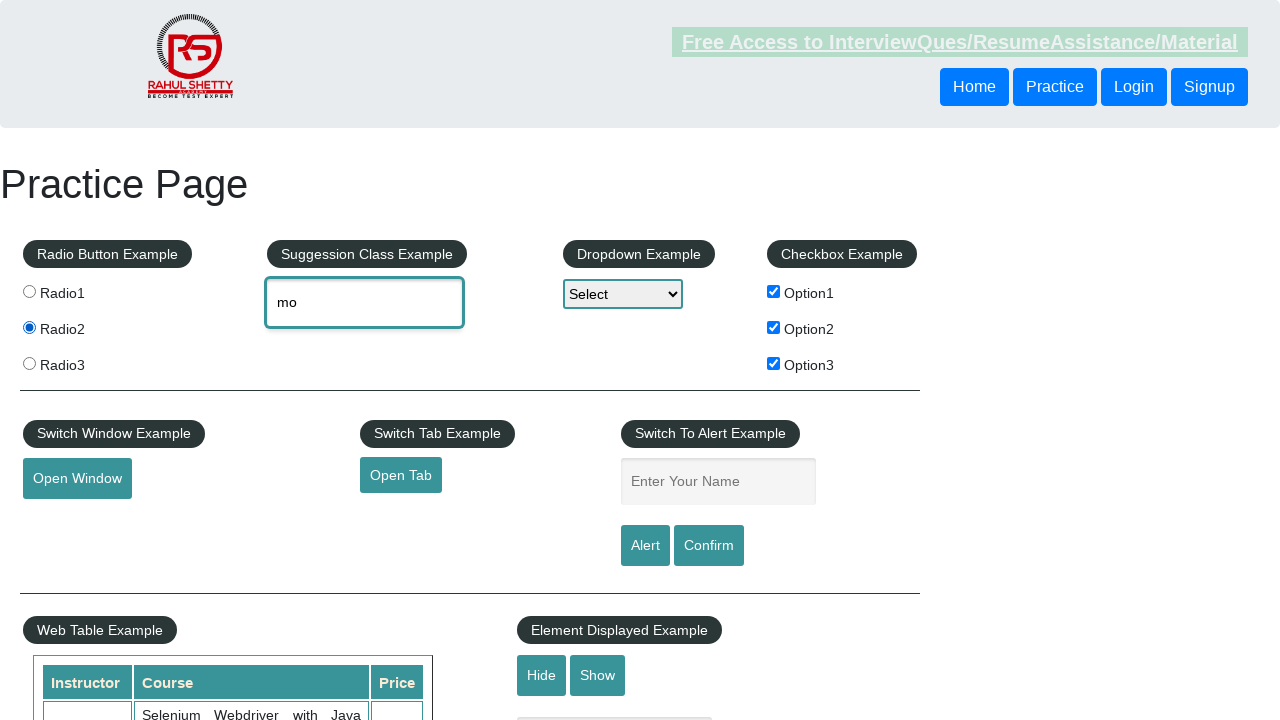

Autocomplete dropdown menu appeared
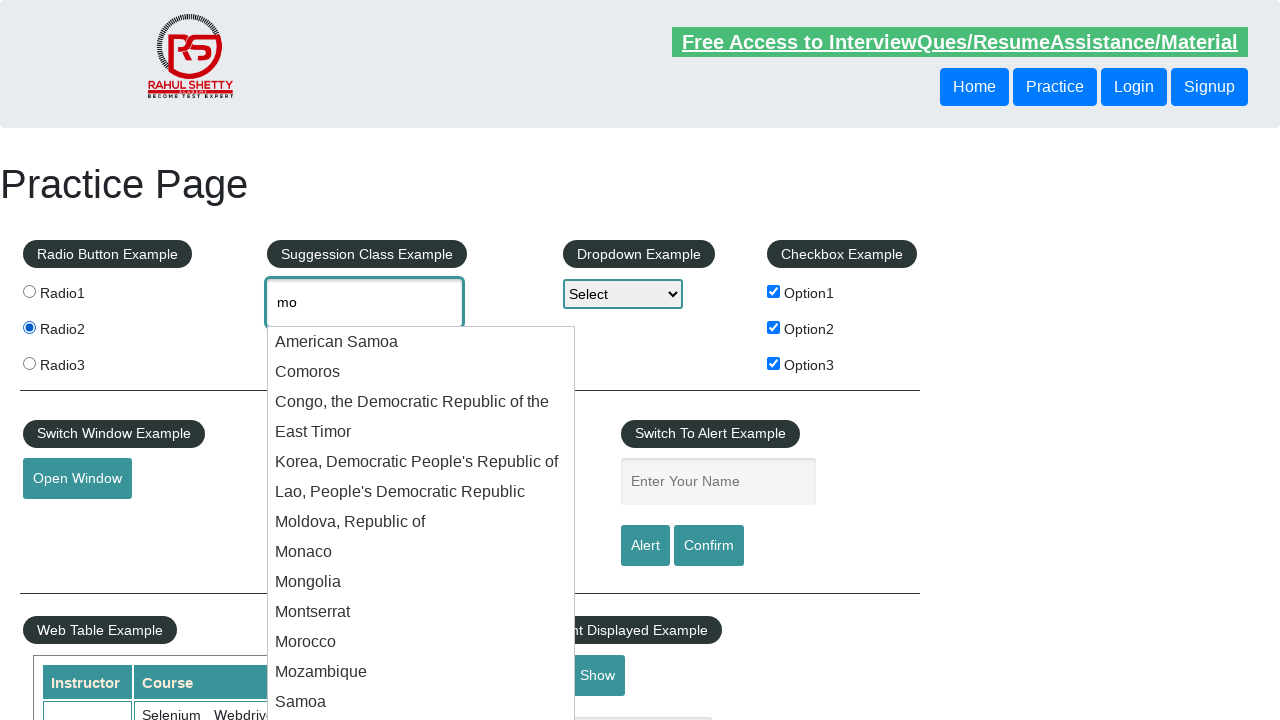

Selected 'East Timor' from autocomplete suggestions at (421, 432) on .ui-menu-item:has-text('East Timor')
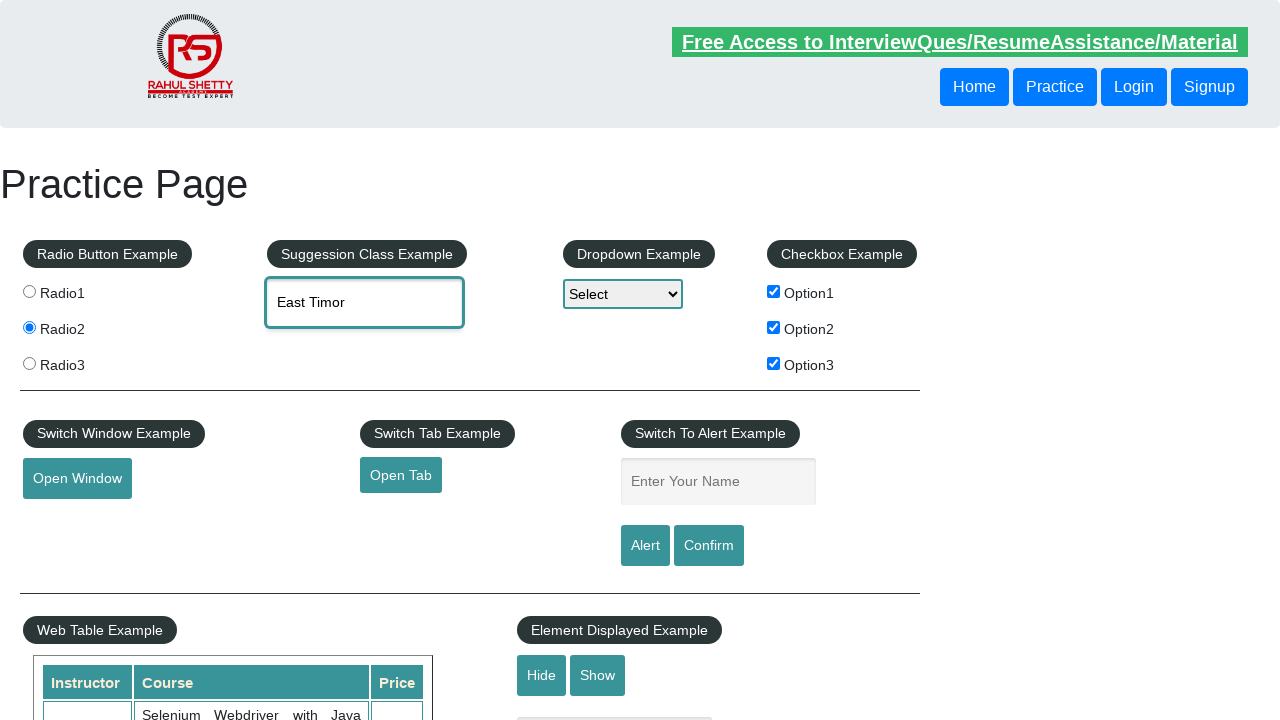

Table data loaded and verified
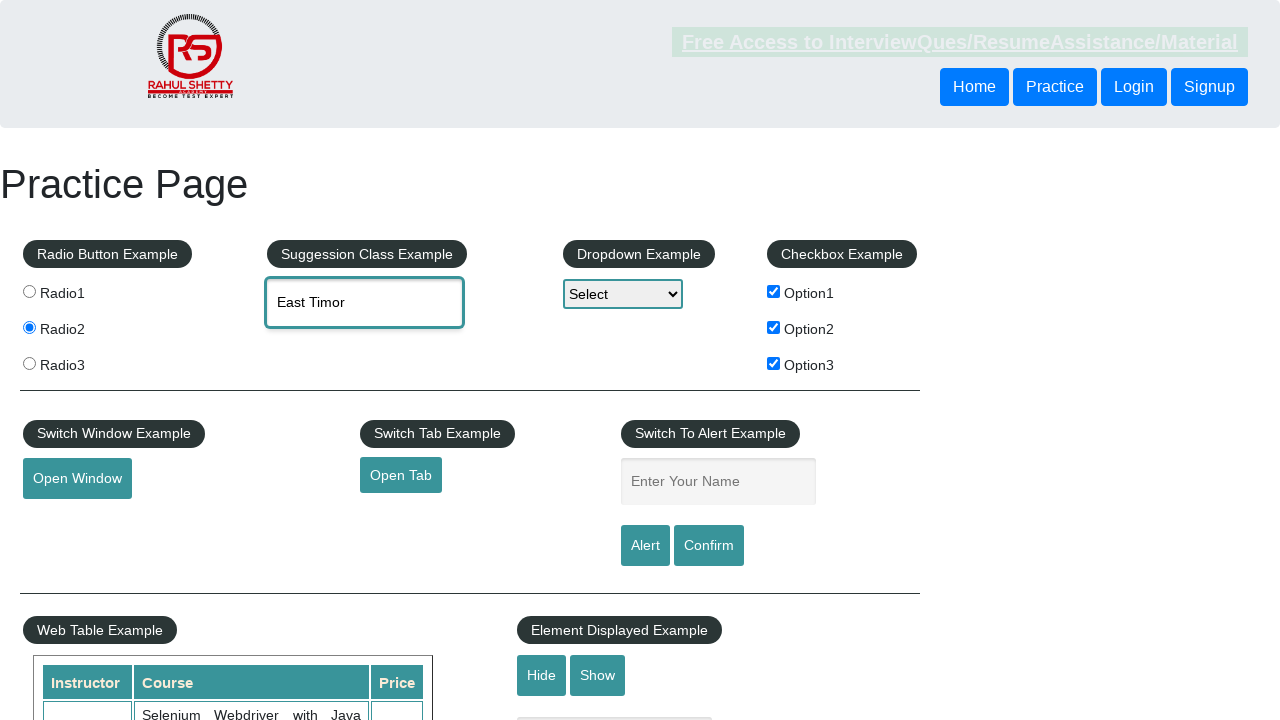

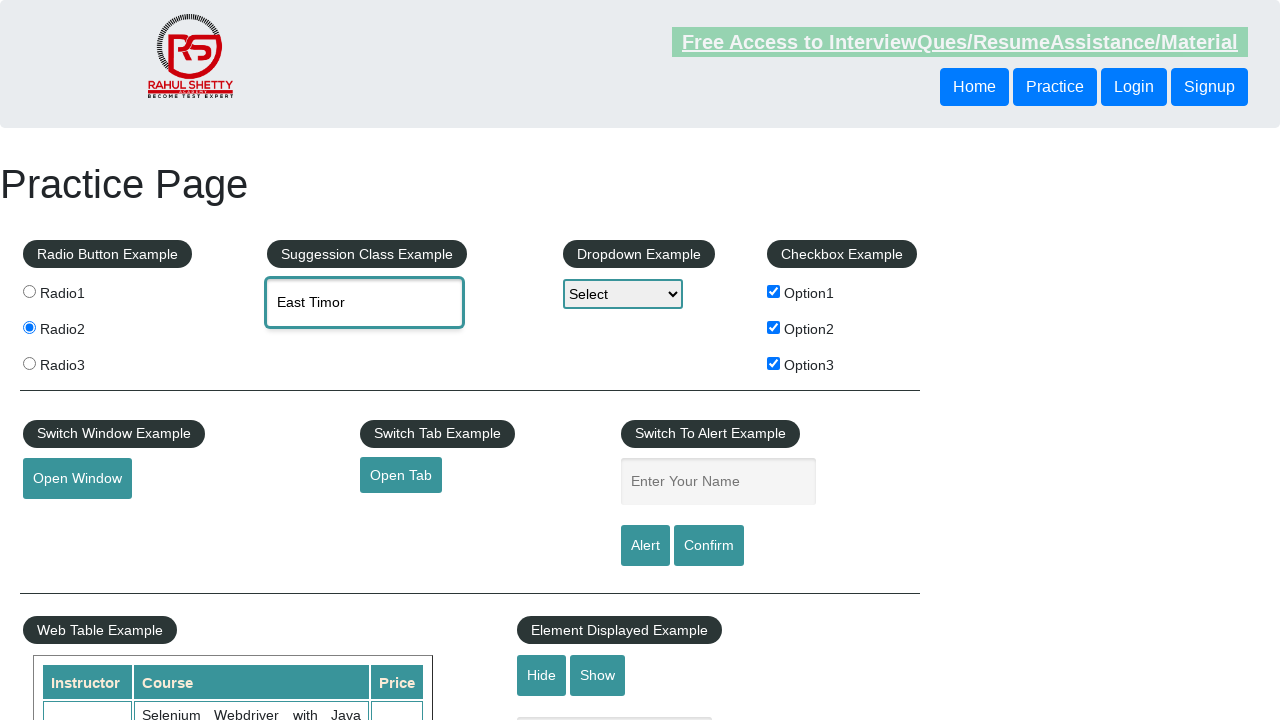